Navigates to a test application and clicks on the Students navigation link

Starting URL: https://gravitymvctestapplication.azurewebsites.net/

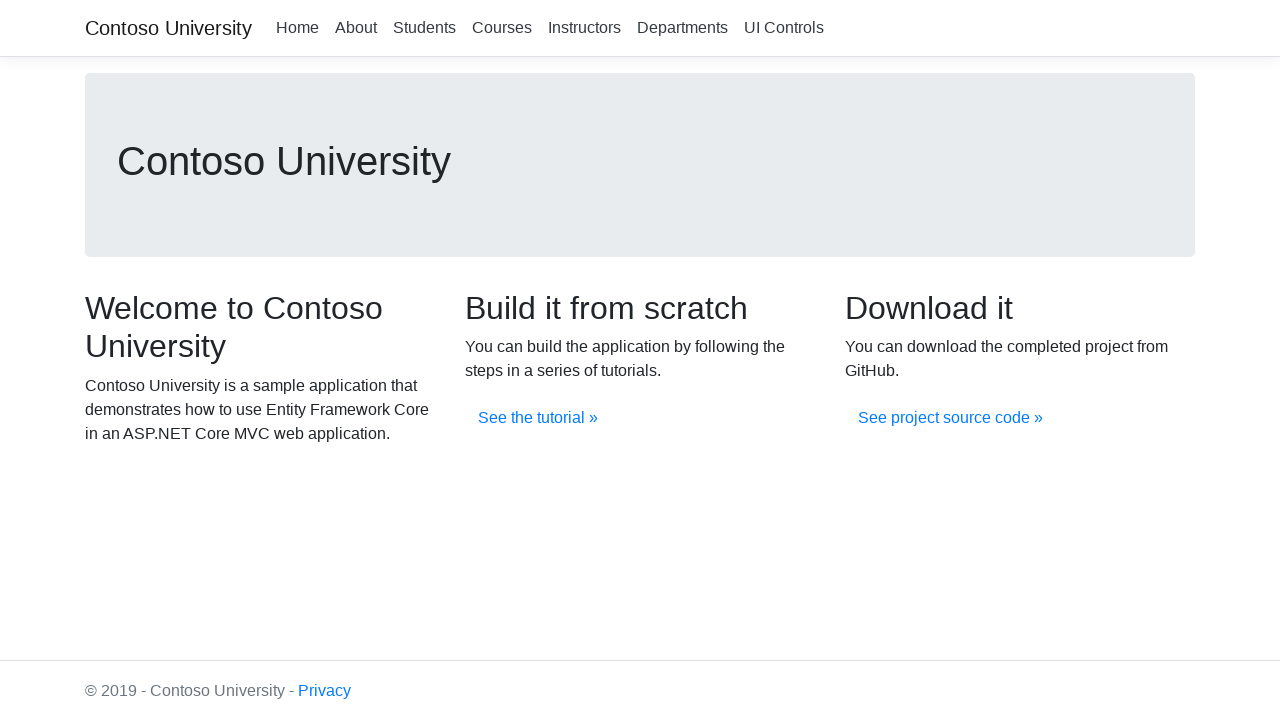

Clicked on the Students navigation link at (424, 28) on xpath=//a[.='Students']
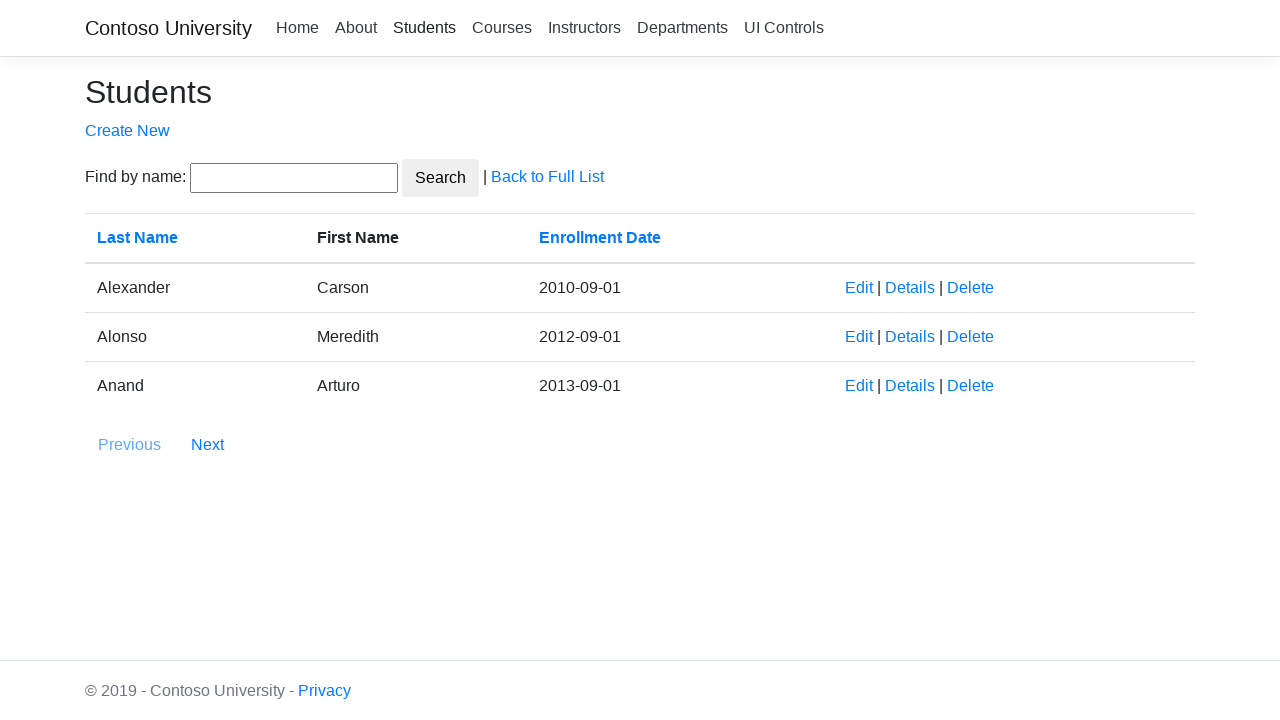

Navigation to Students page completed, network idle
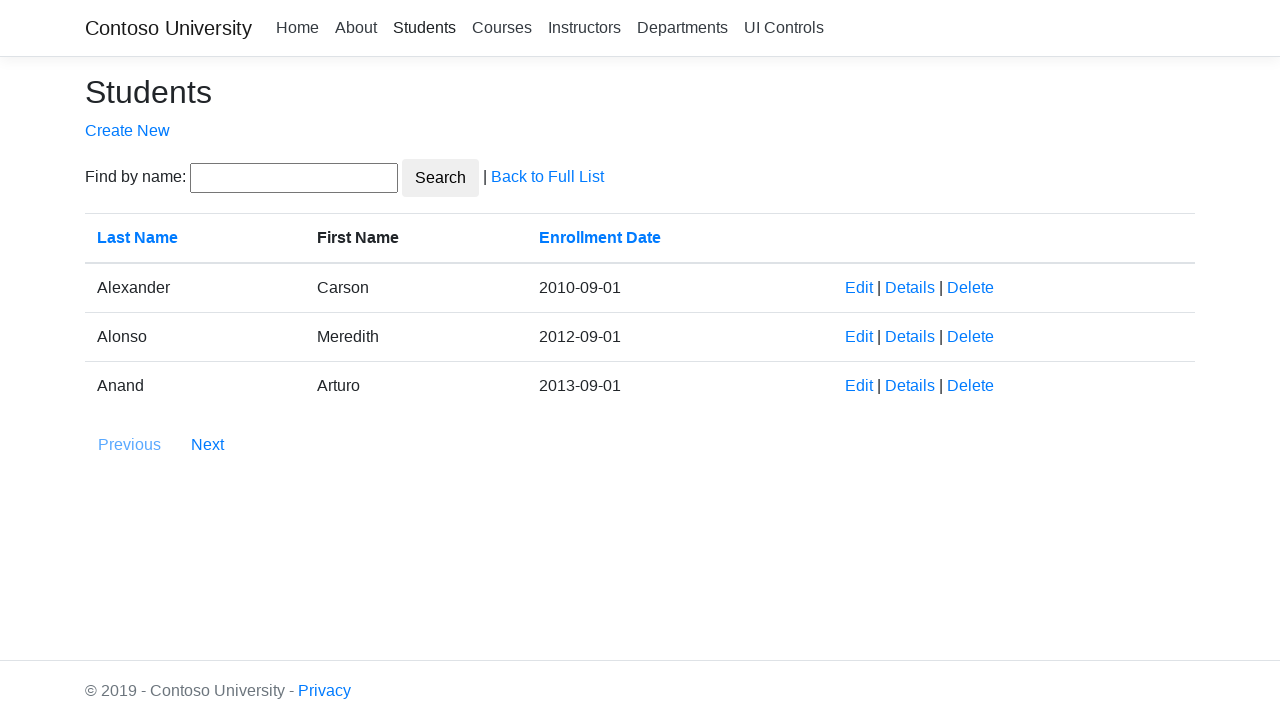

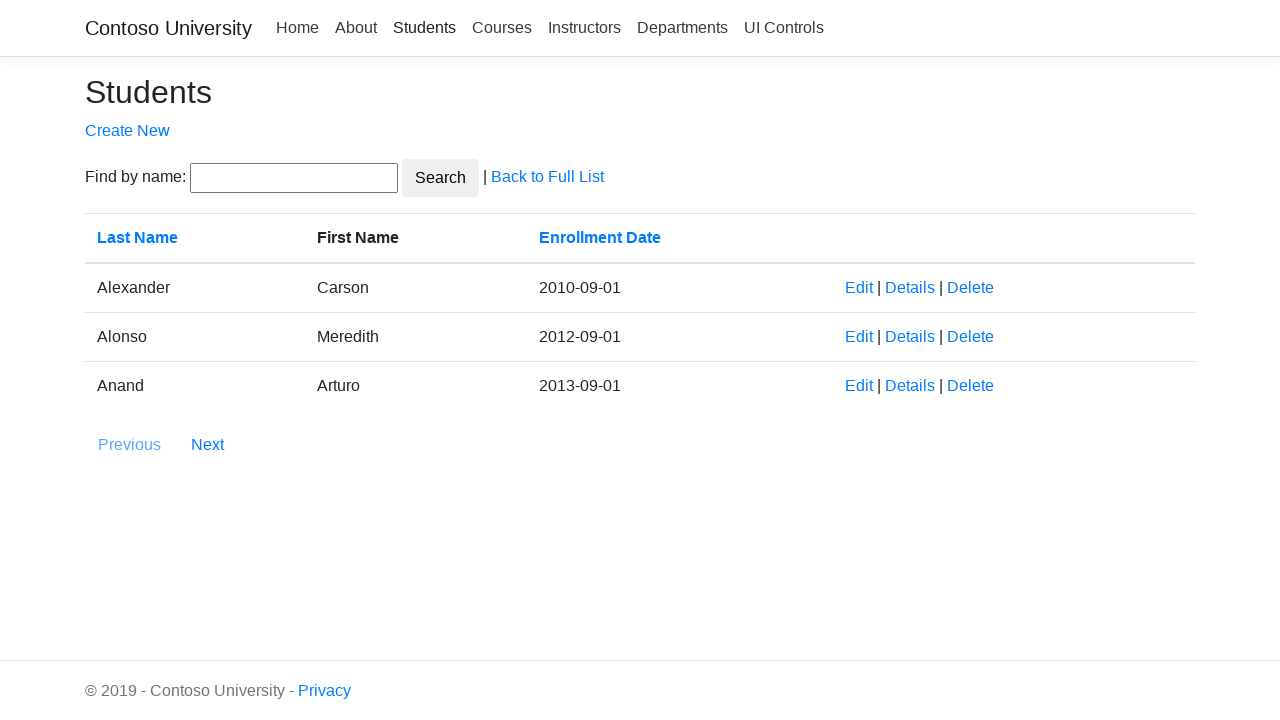